Demonstrates double-click action on an element within an iframe on the jQuery API documentation page

Starting URL: https://api.jquery.com/dblclick/

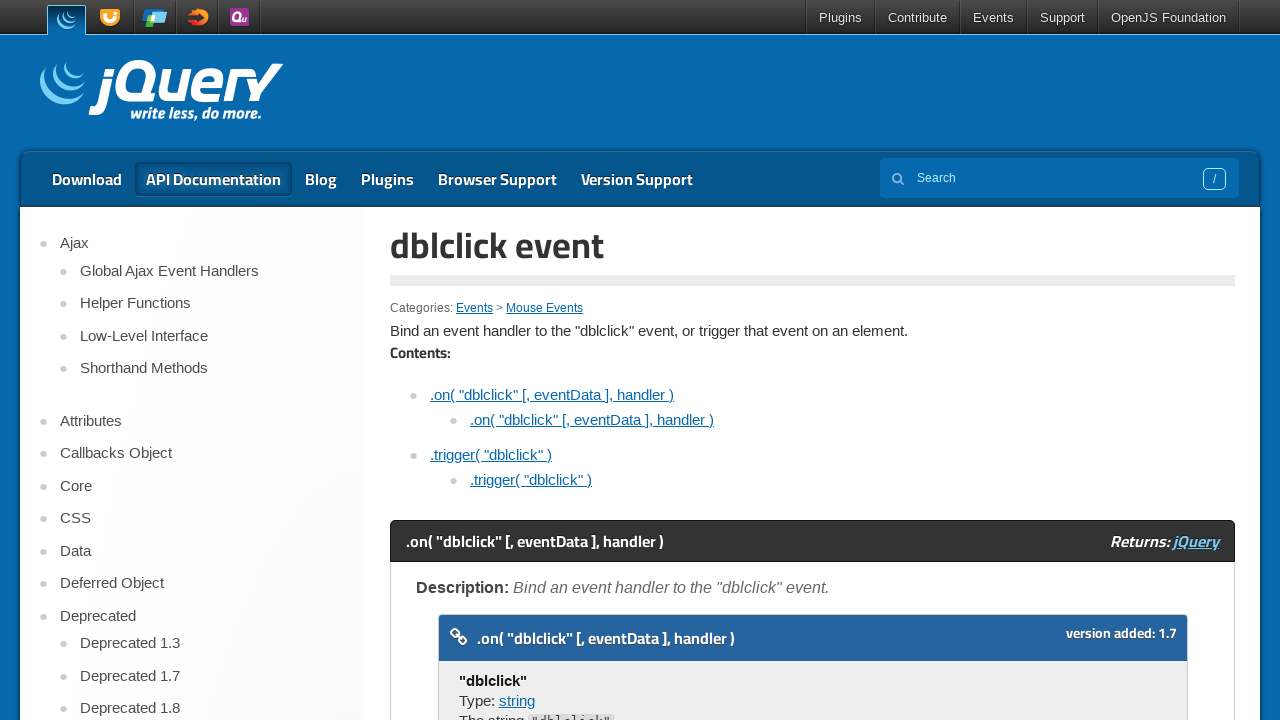

Located the first iframe on the jQuery dblclick API documentation page
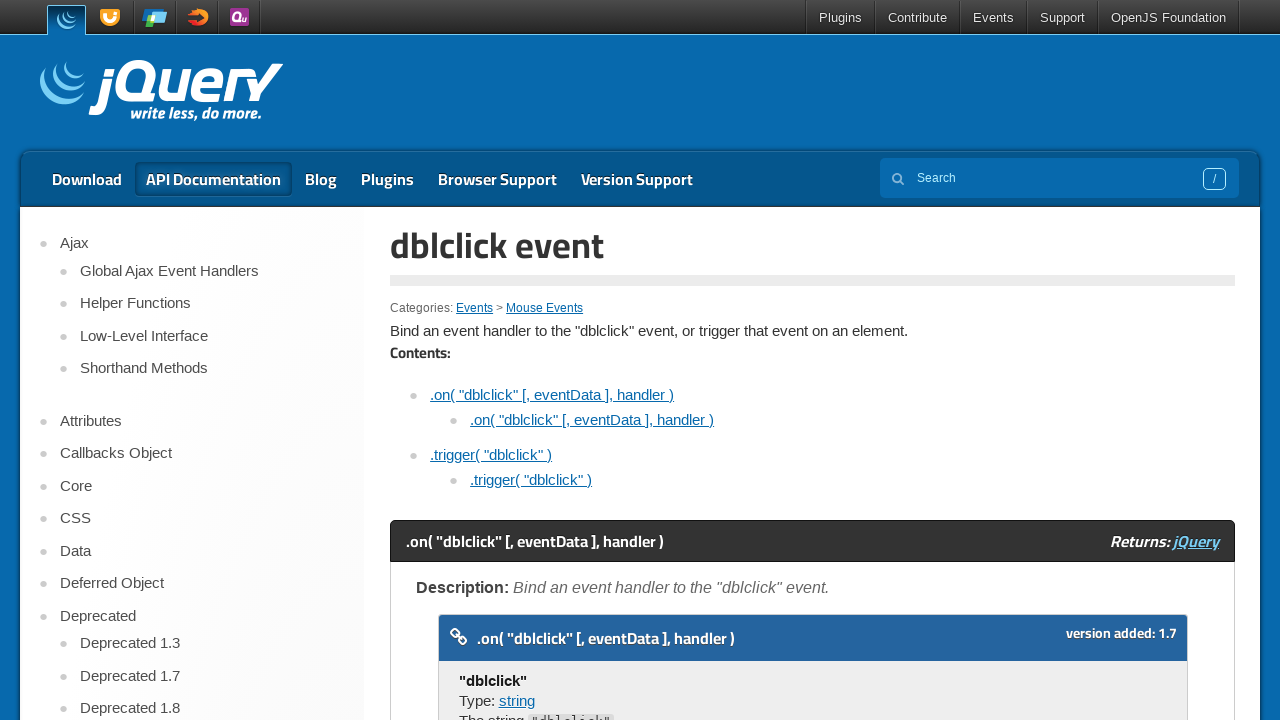

Double-clicked the demo element in the iframe at (478, 360) on xpath=//iframe >> nth=0 >> internal:control=enter-frame >> xpath=//span[text()='
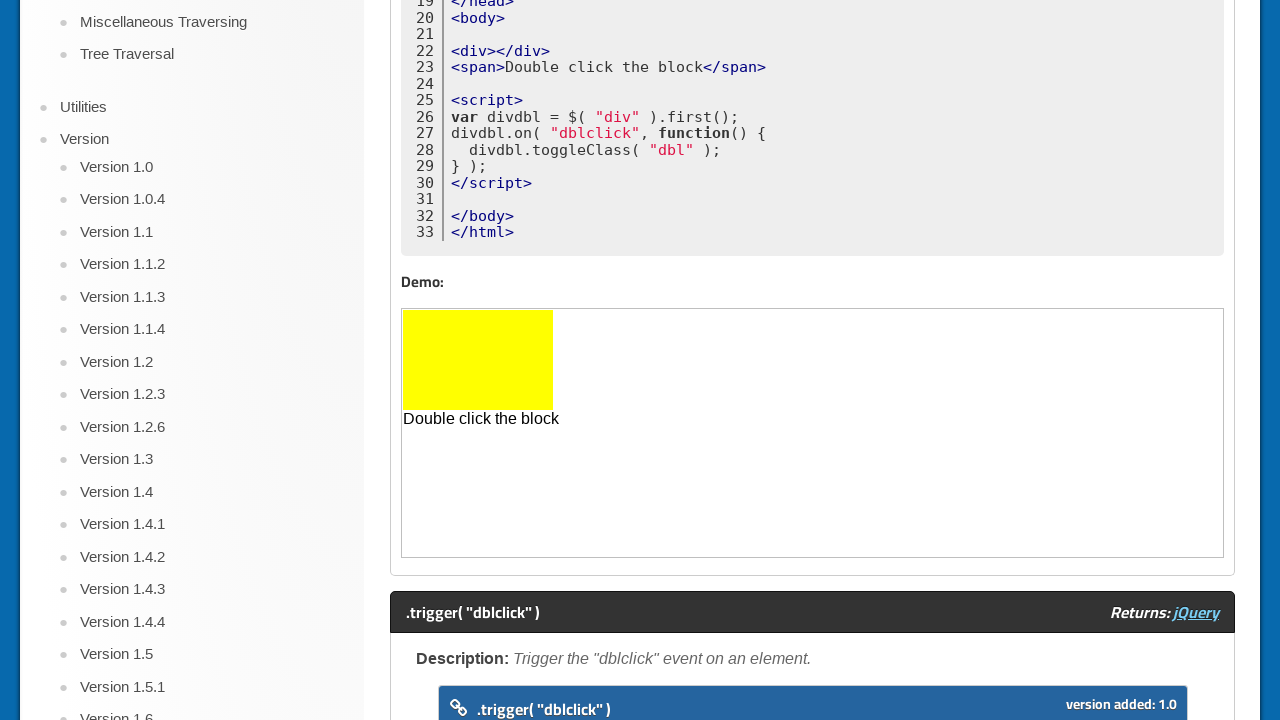

Waited 3 seconds to observe the double-click effect
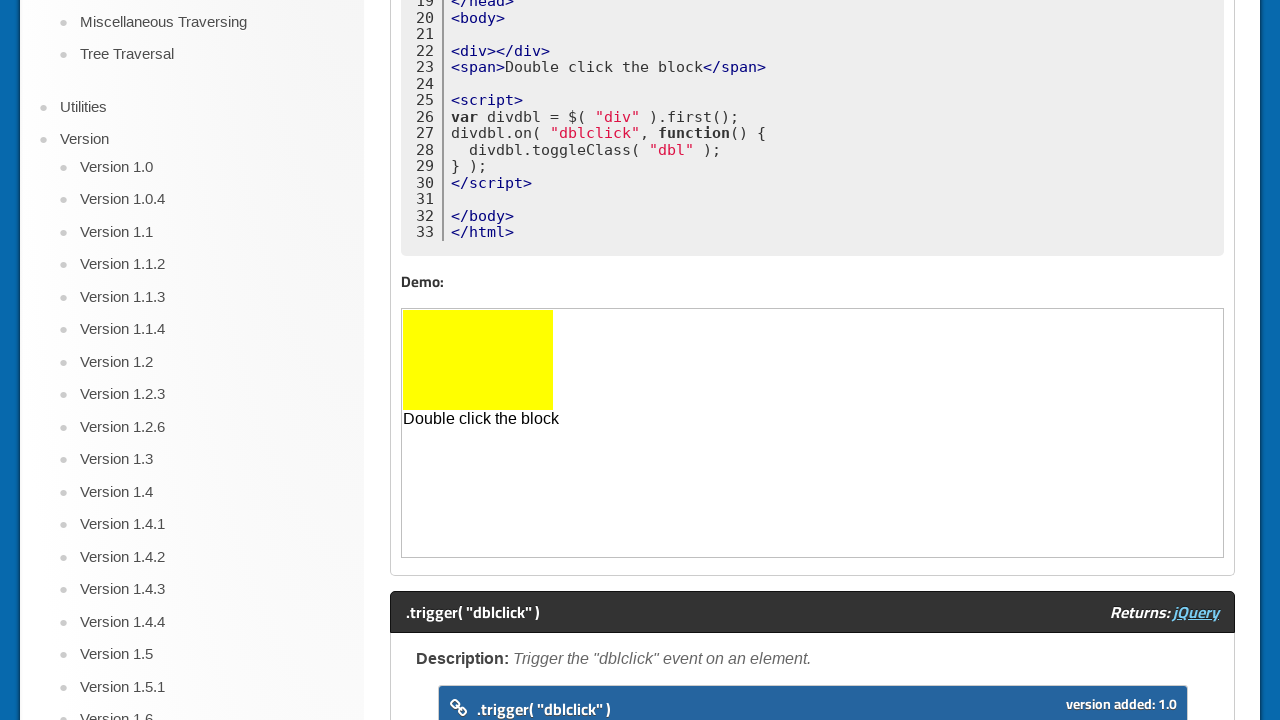

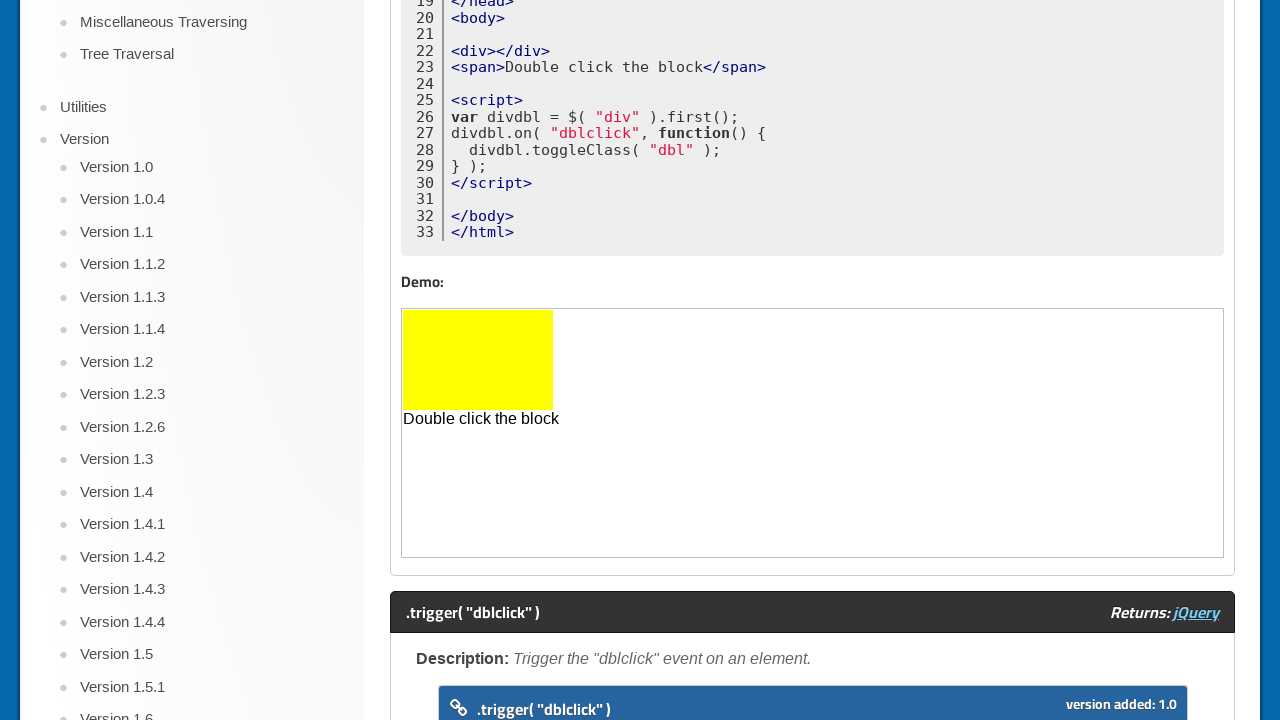